Tests that the todo counter displays the correct number of items as they are added.

Starting URL: https://demo.playwright.dev/todomvc

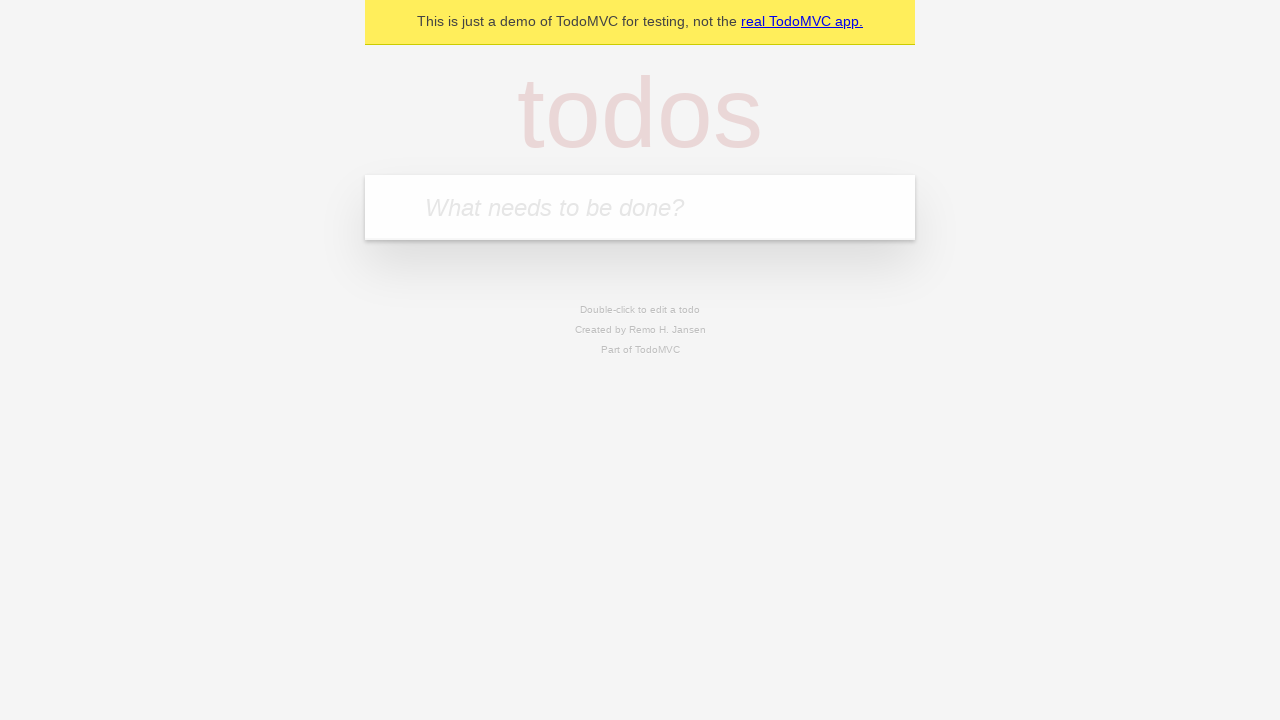

Filled new todo input with 'buy some cheese' on .new-todo
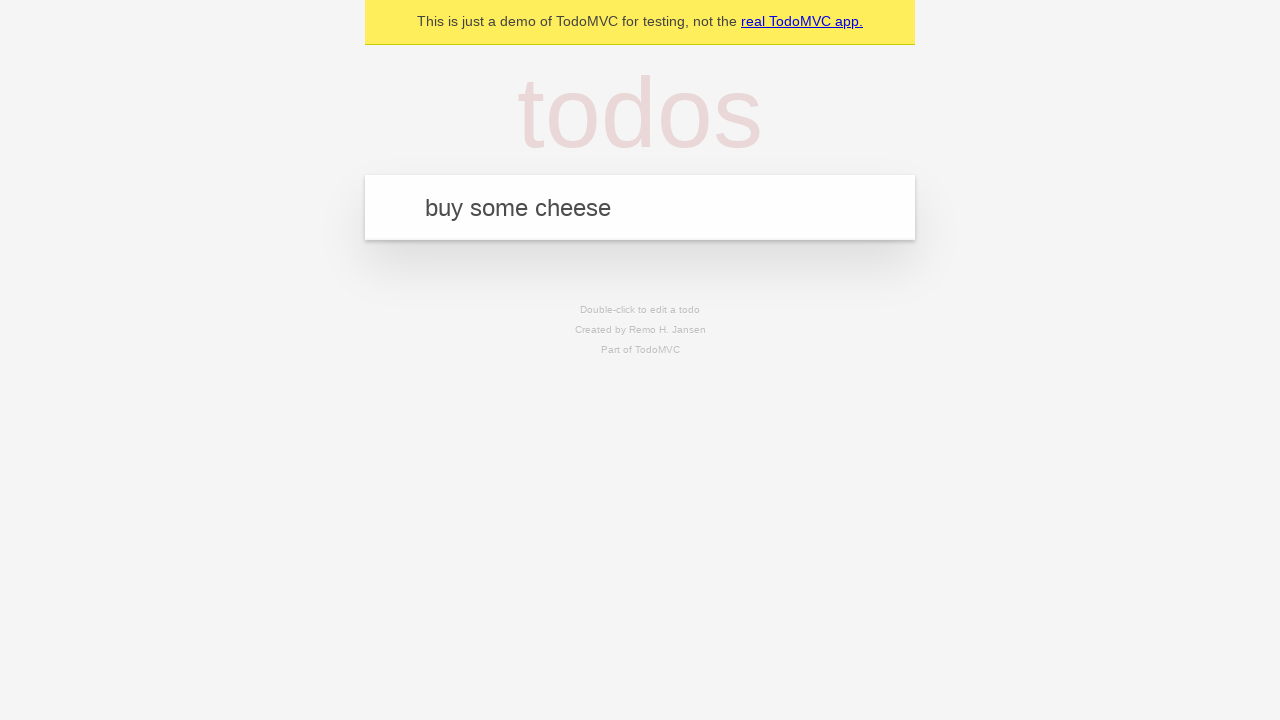

Pressed Enter to add first todo item on .new-todo
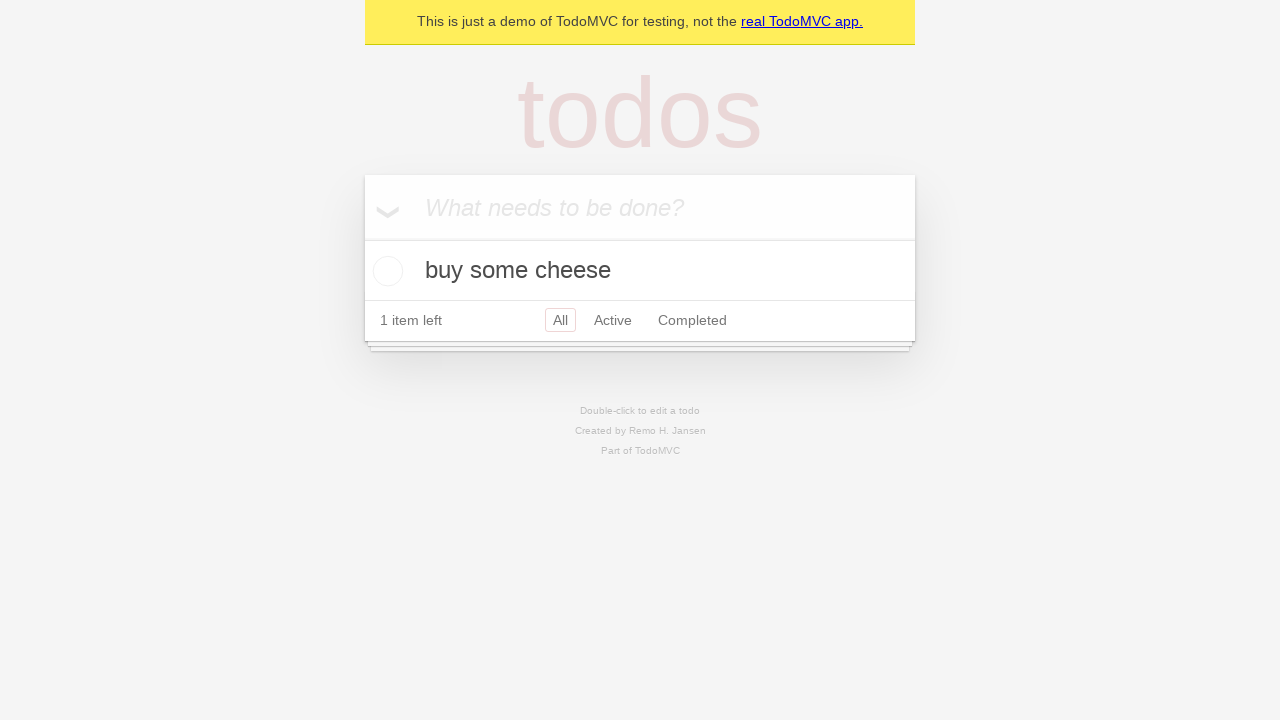

Todo counter element loaded after adding first item
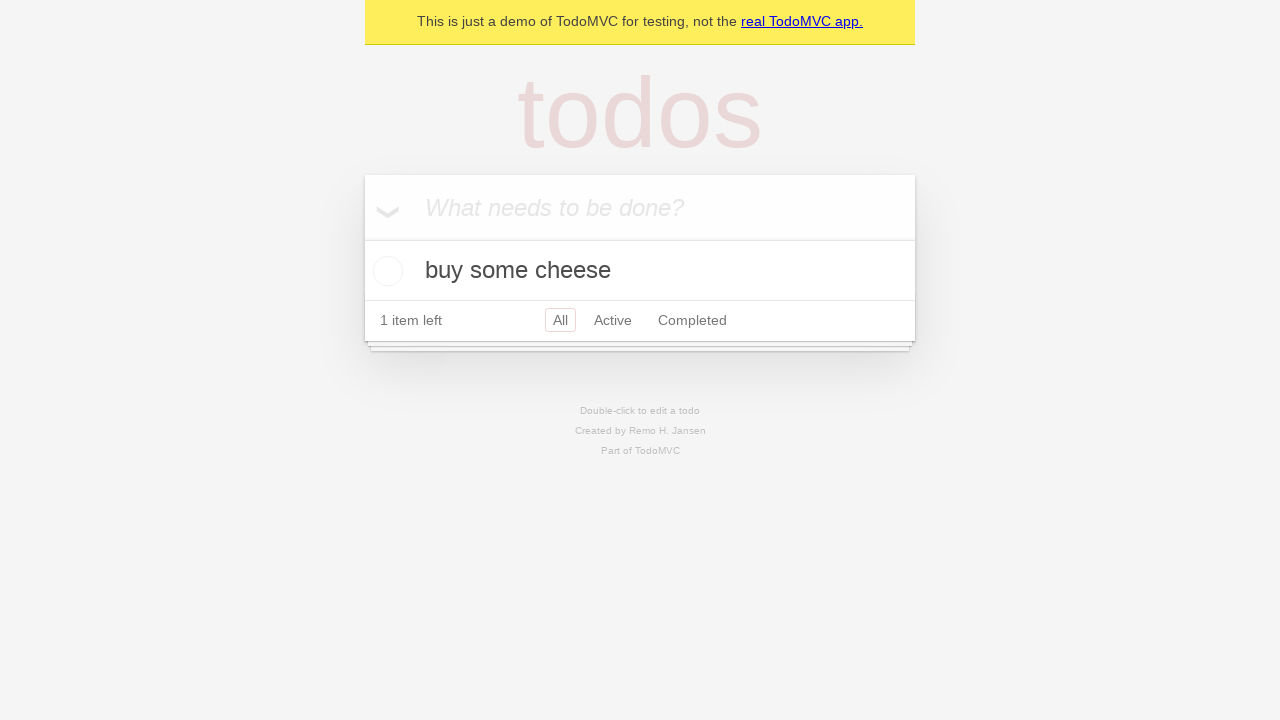

Filled new todo input with 'feed the cat' on .new-todo
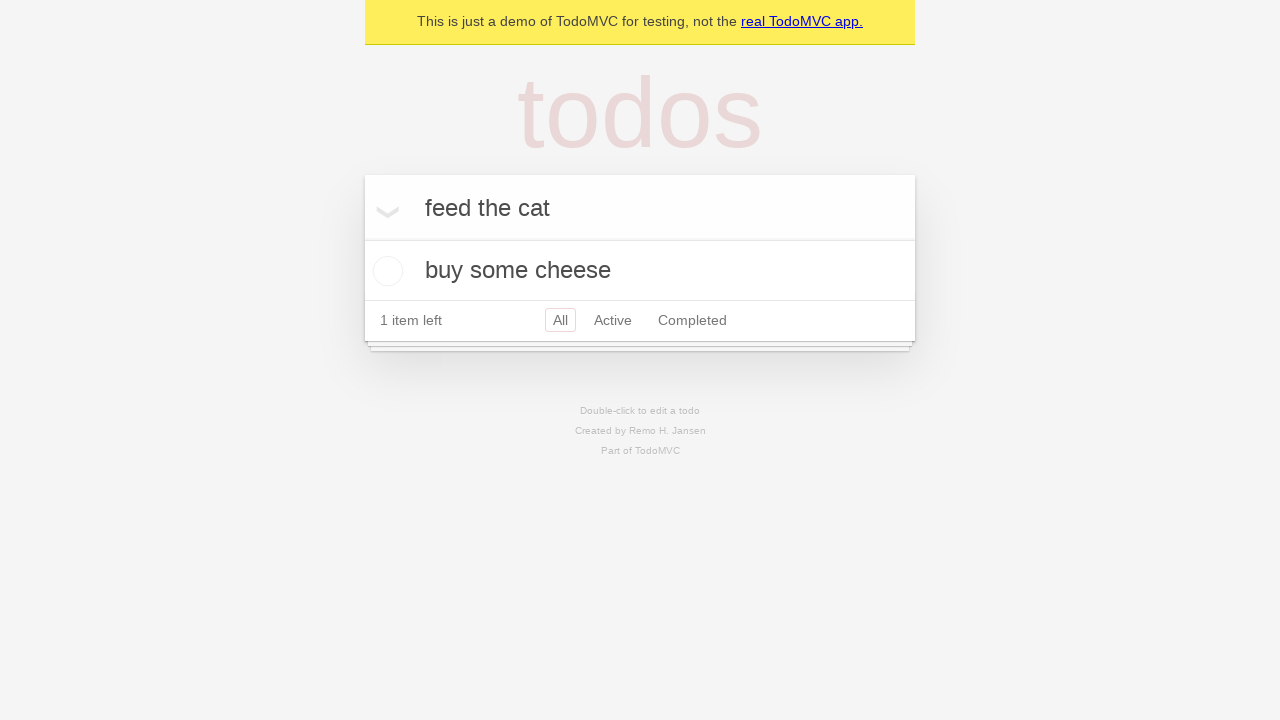

Pressed Enter to add second todo item on .new-todo
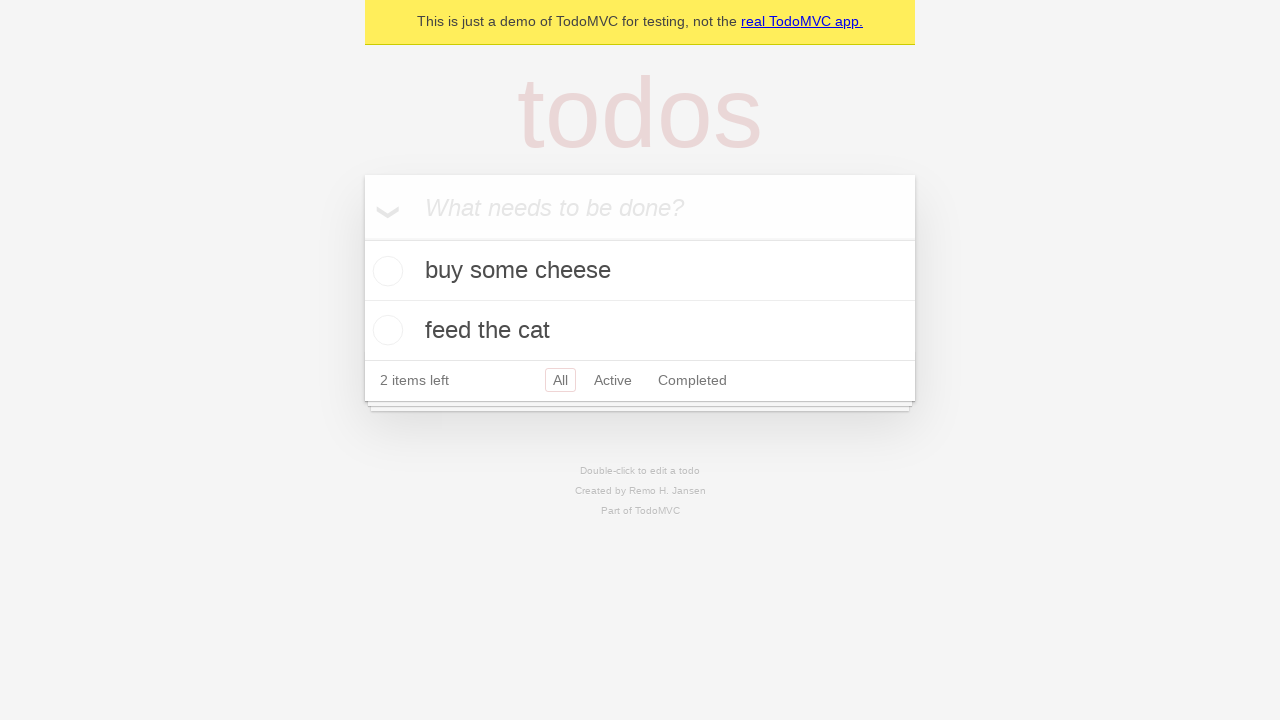

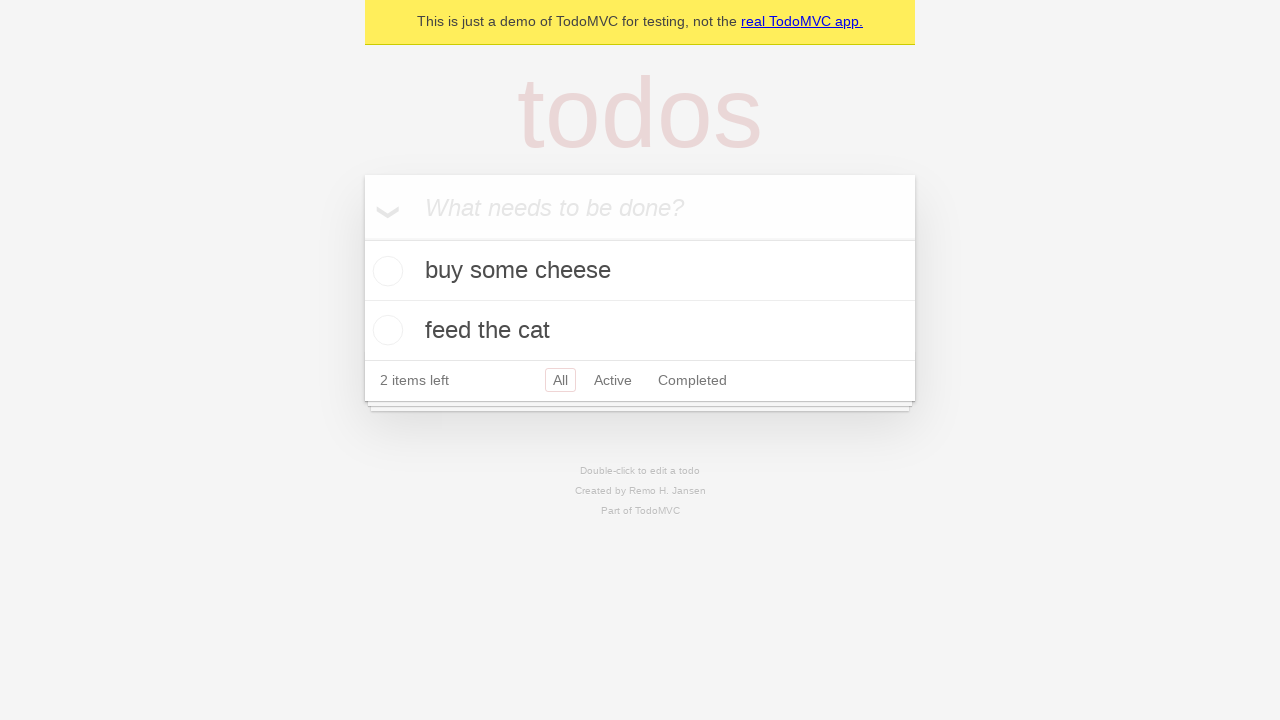